Tests dynamic loading by clicking a start button and verifying that "Hello World!" text appears after the content loads.

Starting URL: https://automationfc.github.io/dynamic-loading/

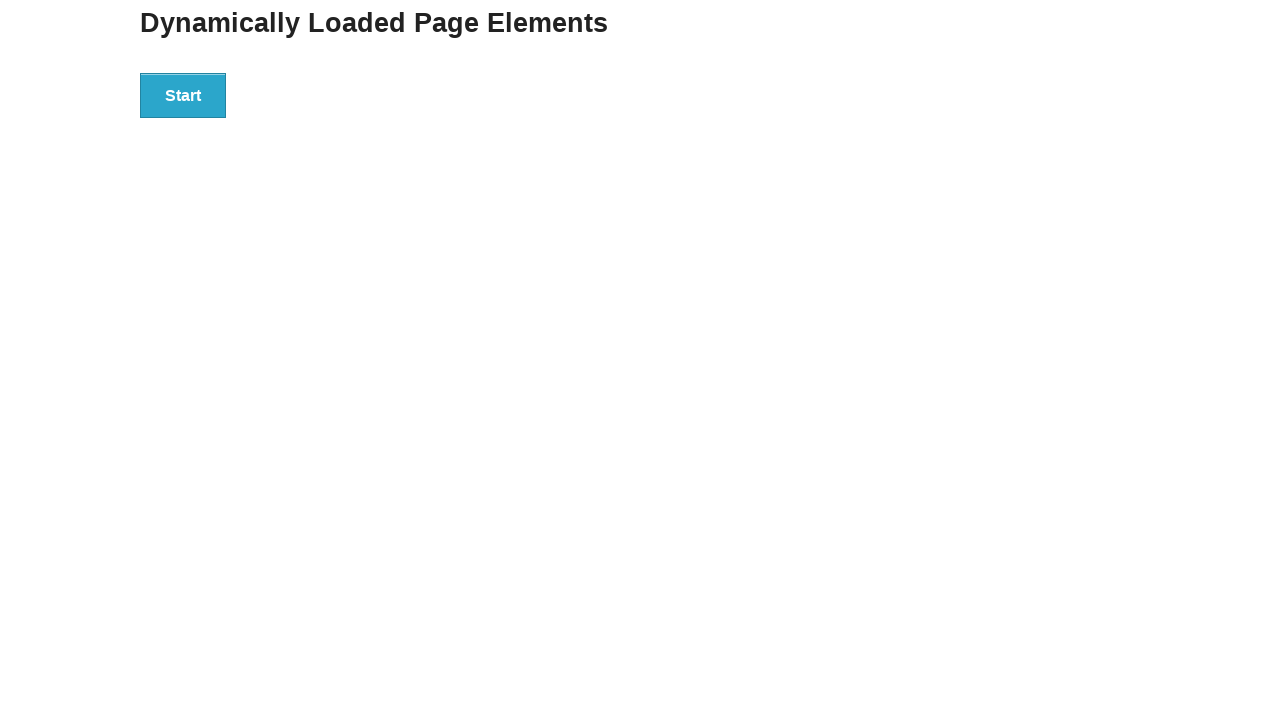

Navigated to dynamic loading test page
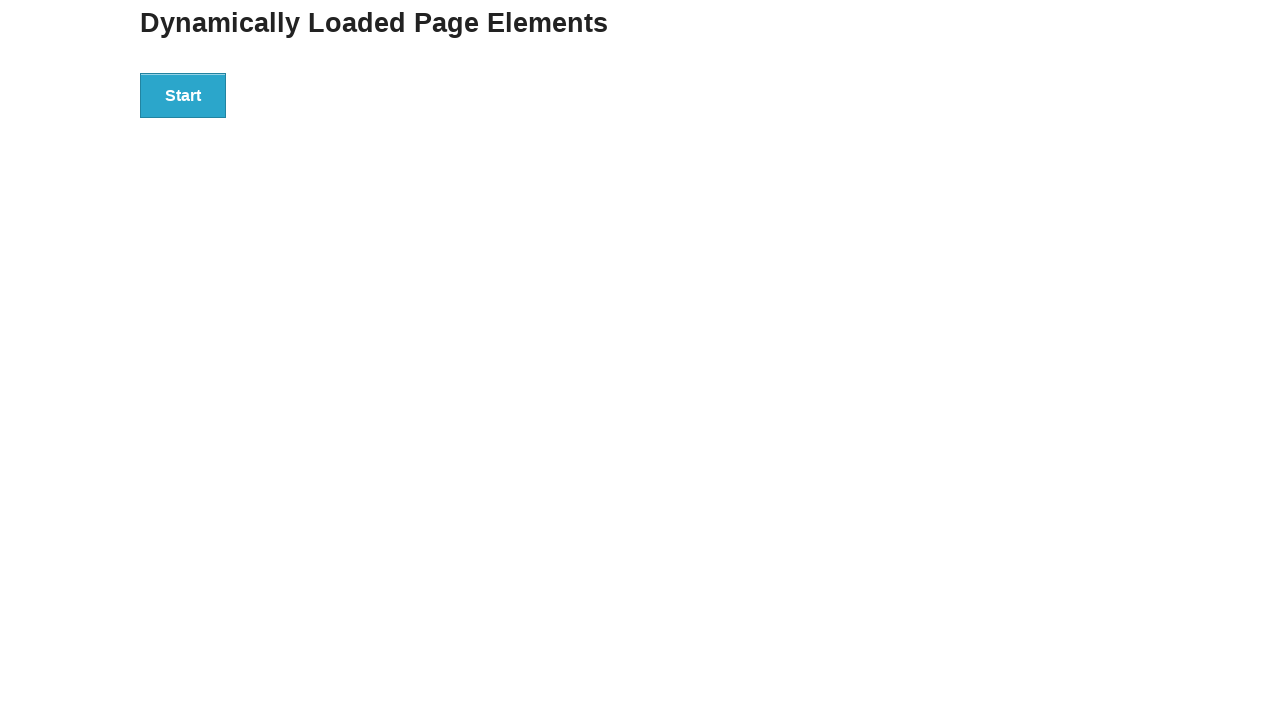

Clicked start button to trigger dynamic loading at (183, 95) on div#start > button
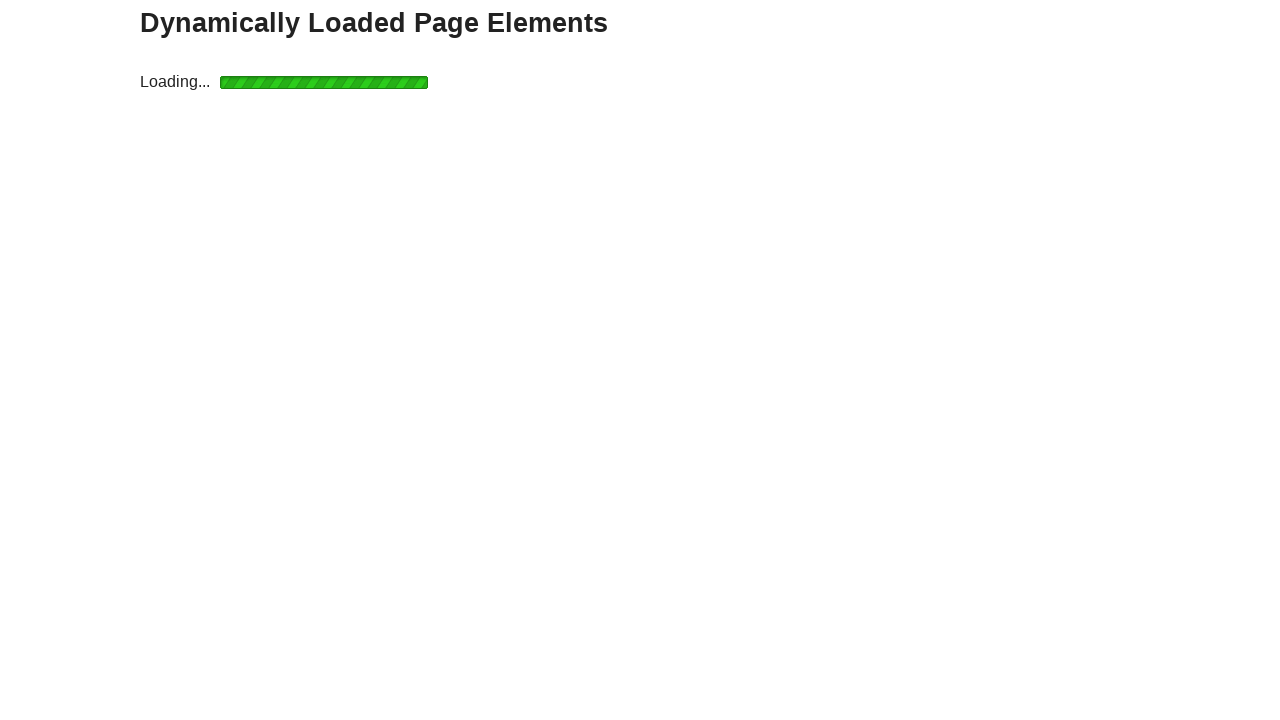

Waited for finish element with h4 tag to appear
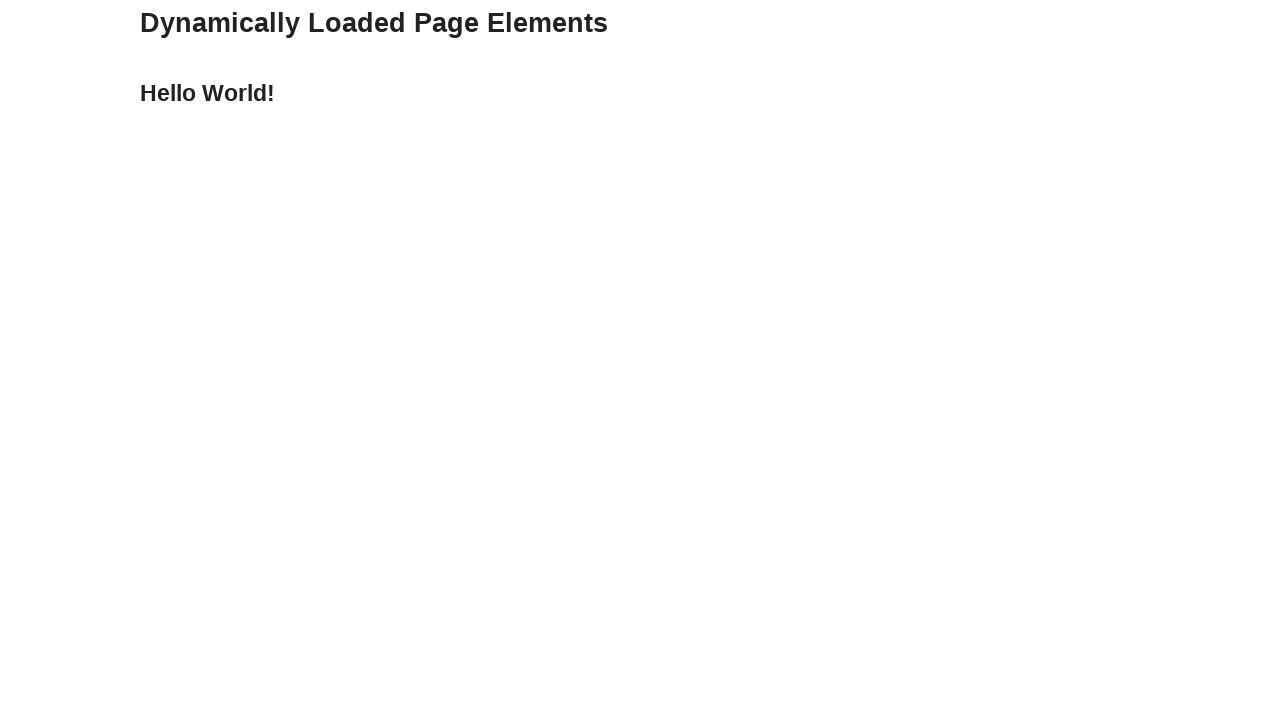

Verified that 'Hello World!' text appeared after dynamic loading completed
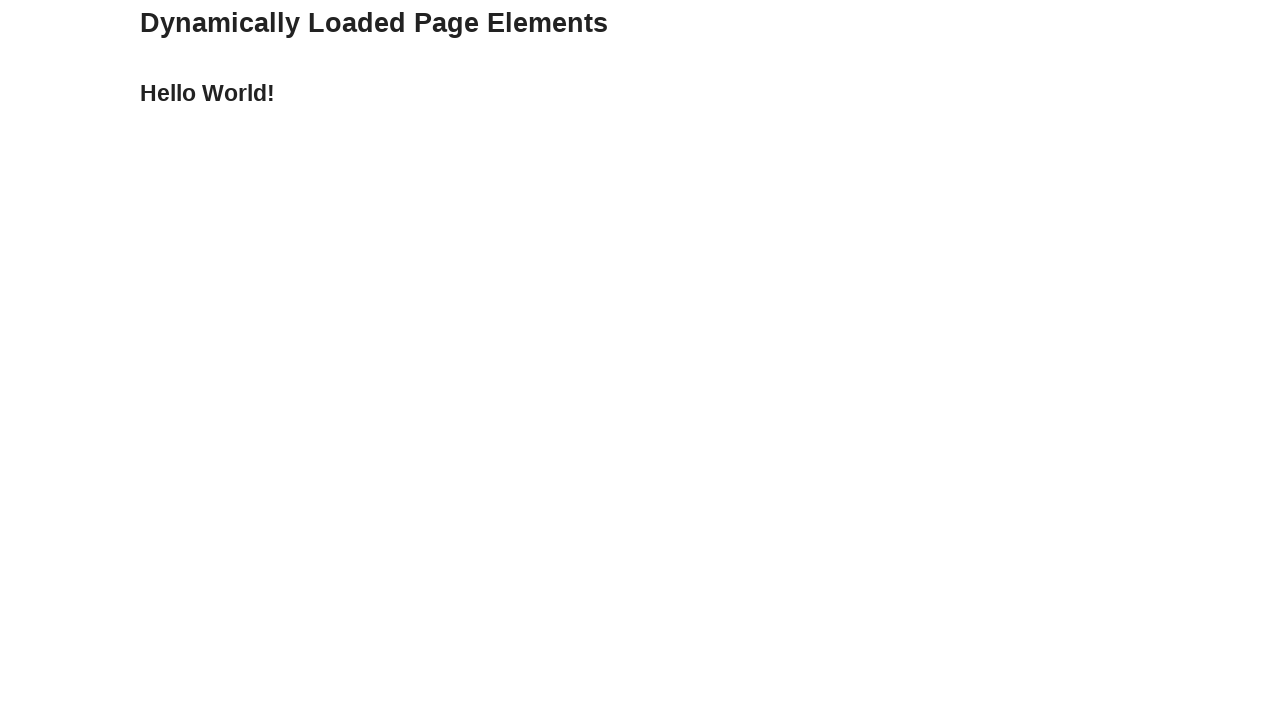

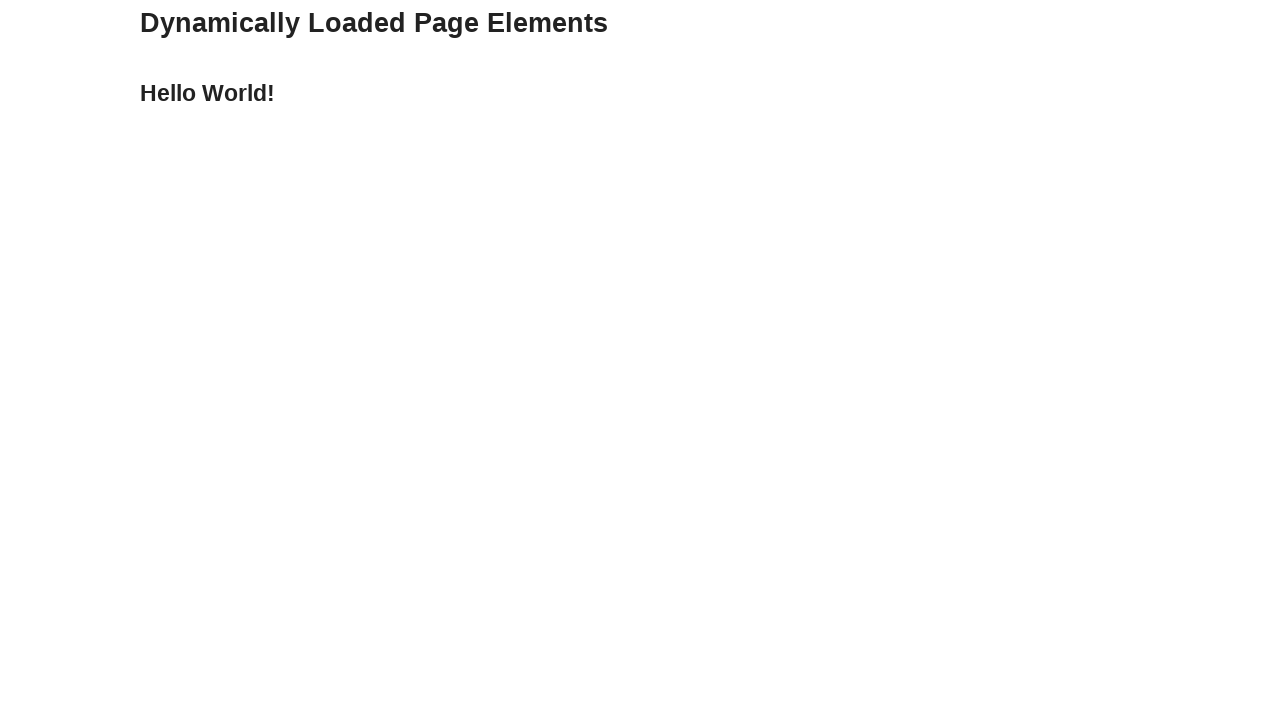